Tests GitHub sign-up form validation by entering an email without a dot and verifying it's rejected

Starting URL: https://github.com

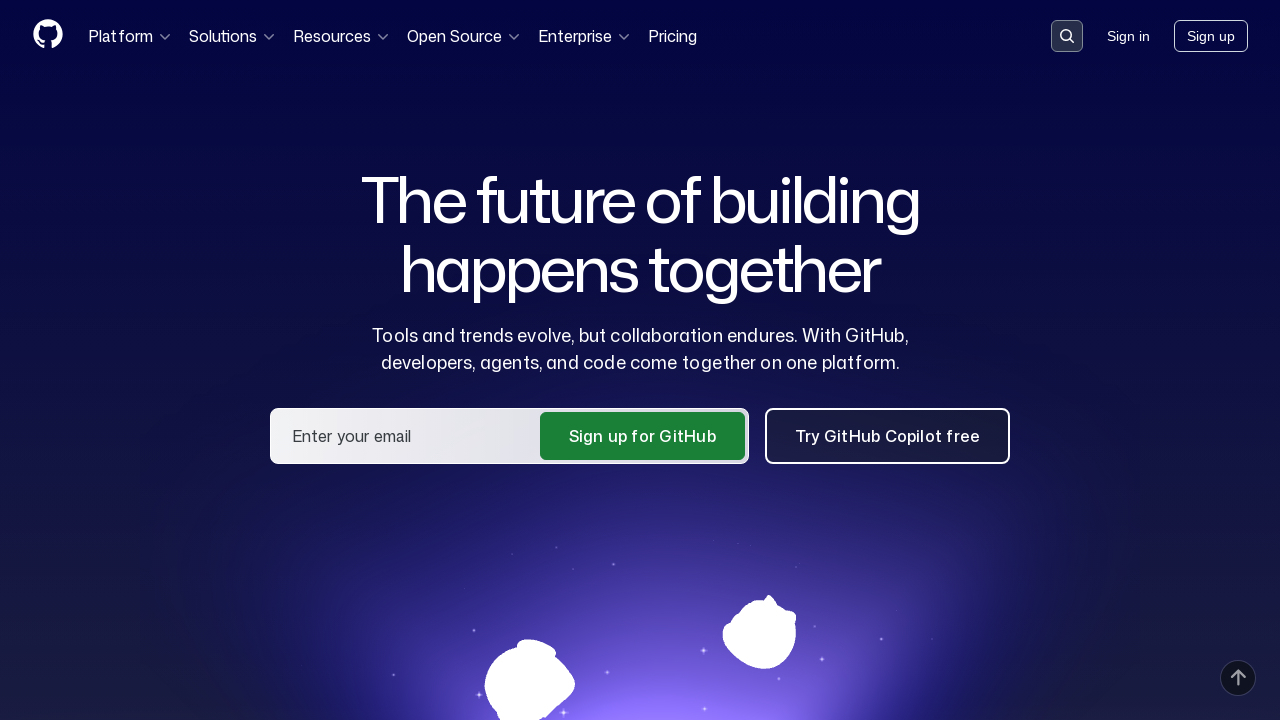

Clicked on Sign up link at (1211, 36) on a:has-text("Sign up")
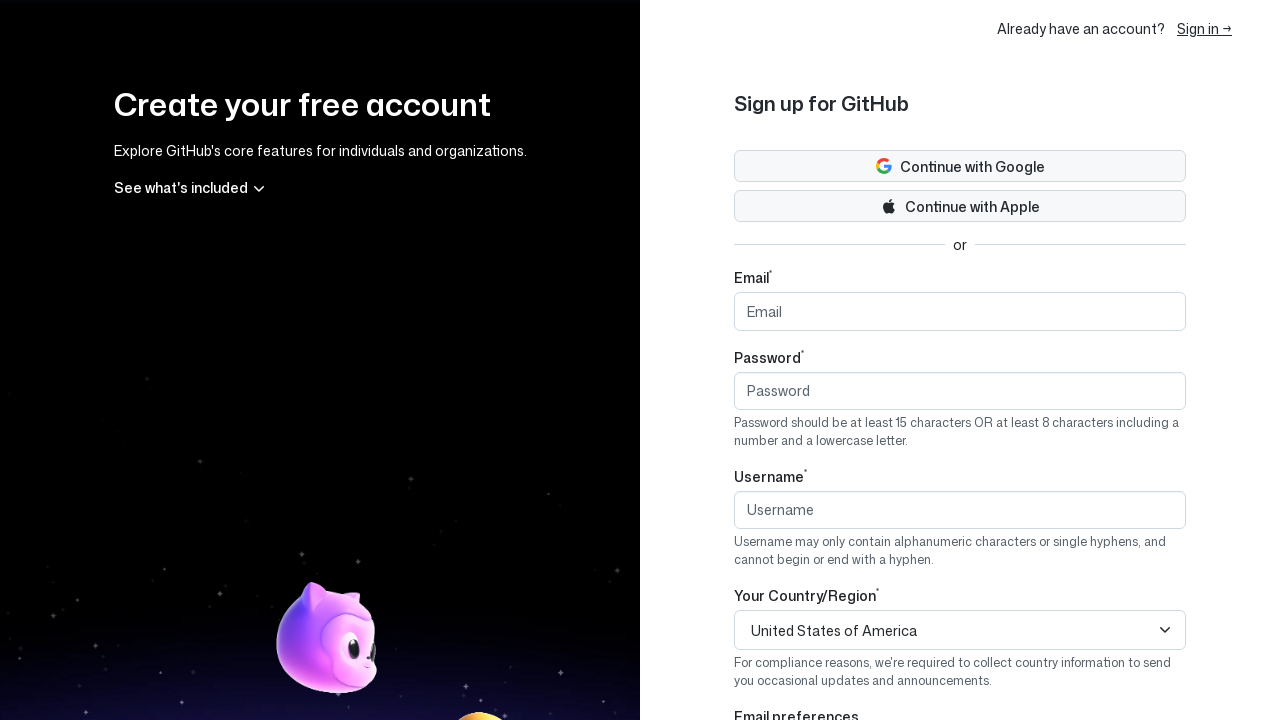

Sign-up form loaded and email input field is visible
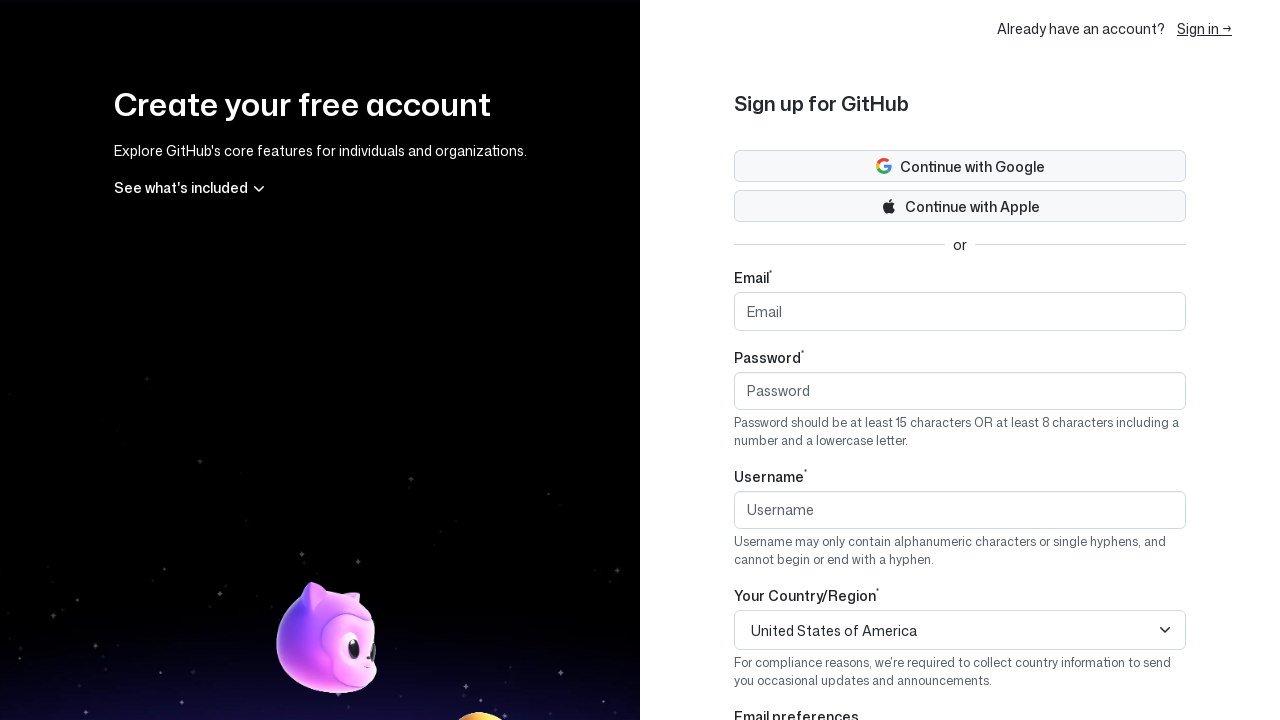

Entered email without dot: 'exampletakexample@gmailcom' on input[name="user[email]"]
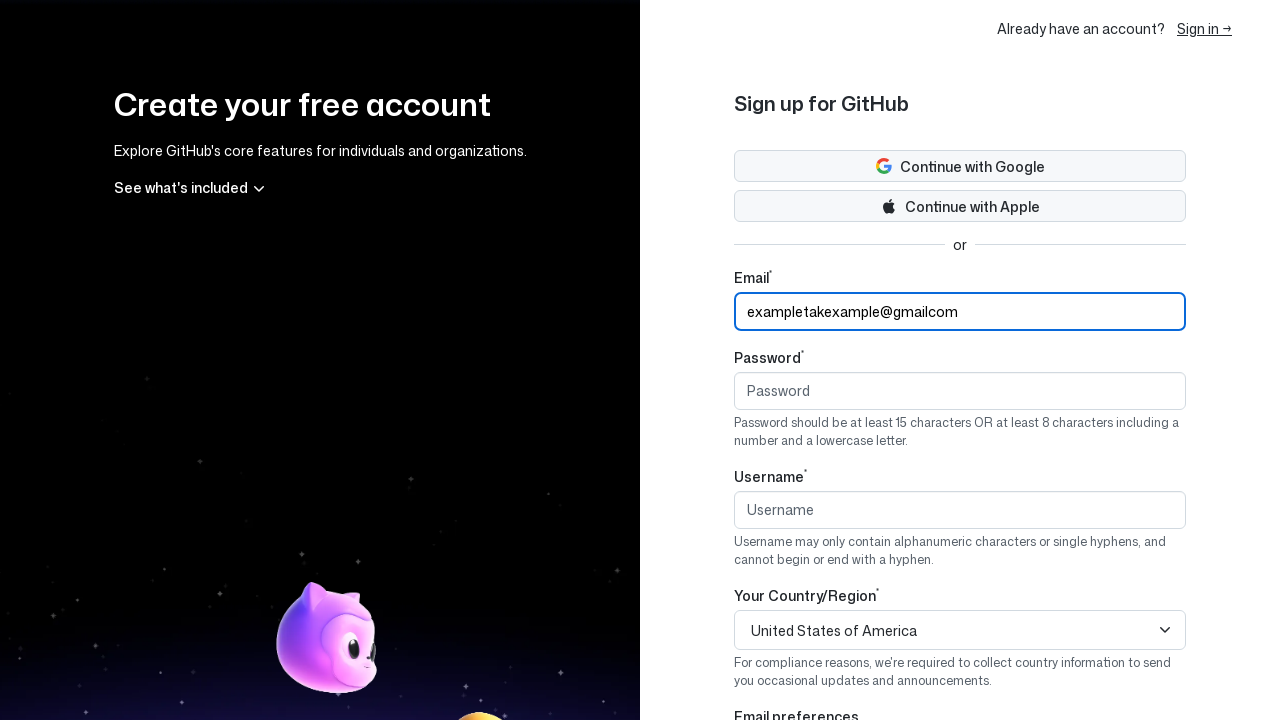

Email container is visible, validation state can be checked
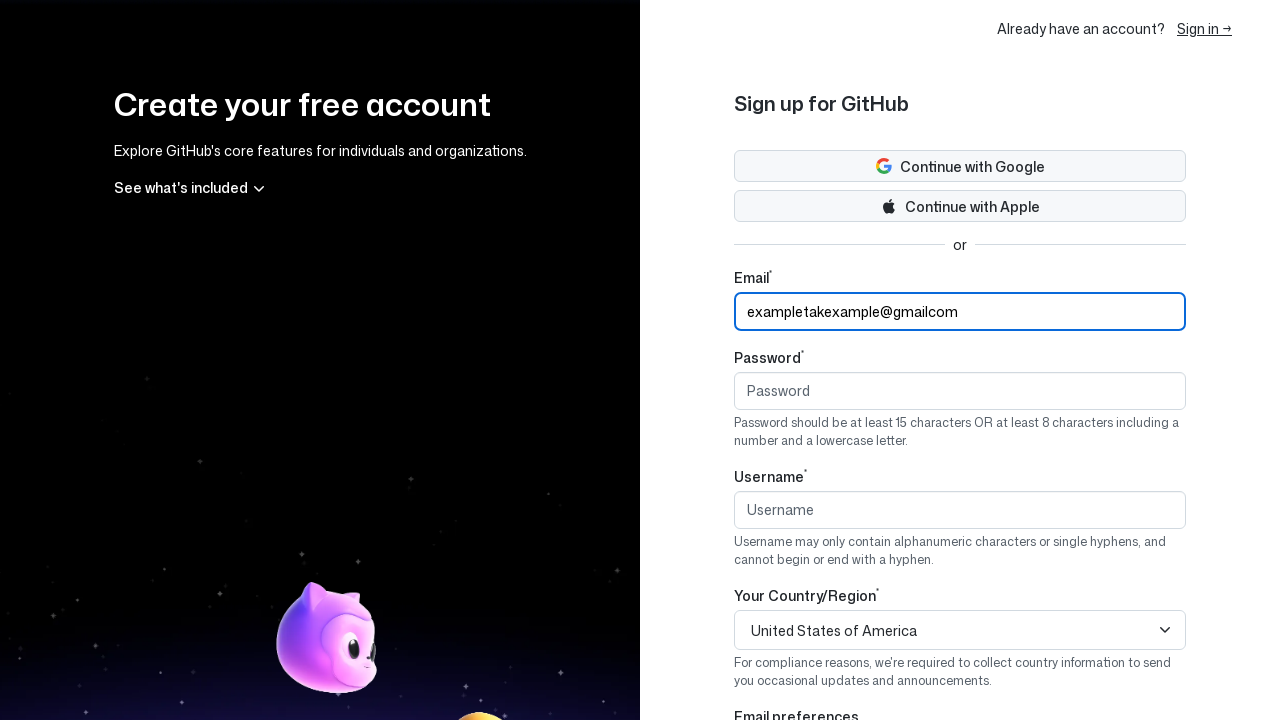

Located continue button for password container
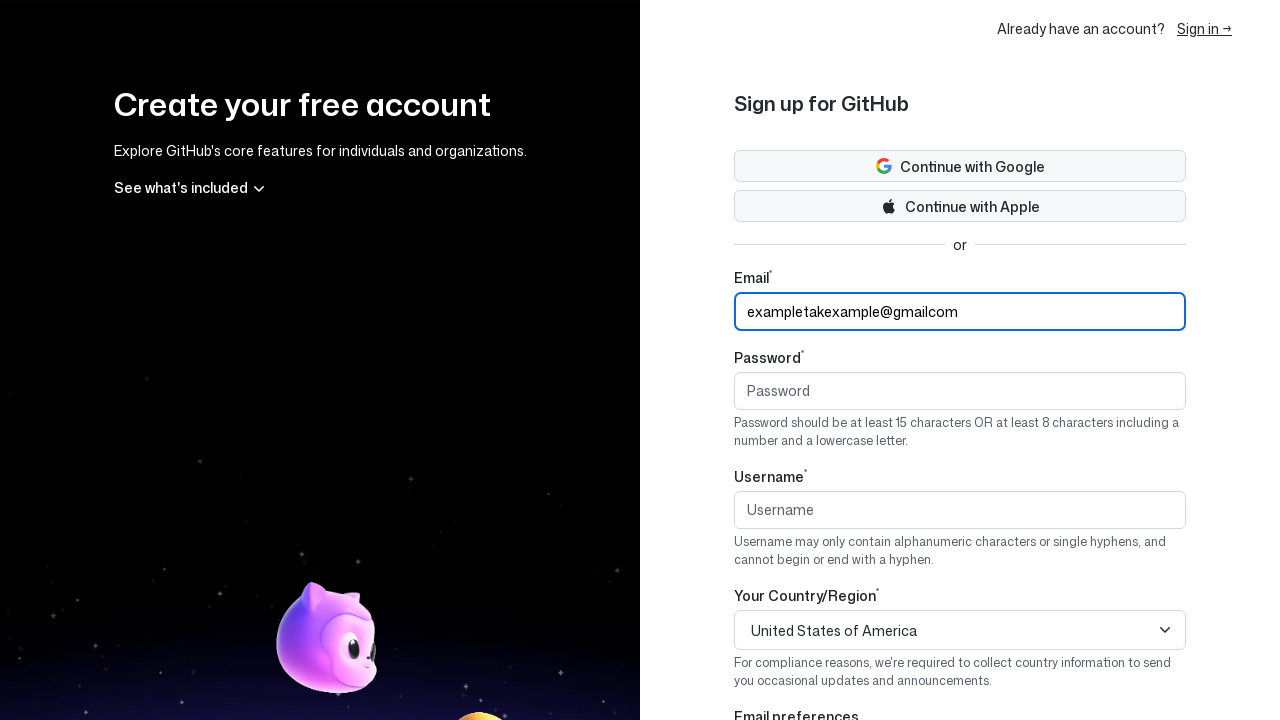

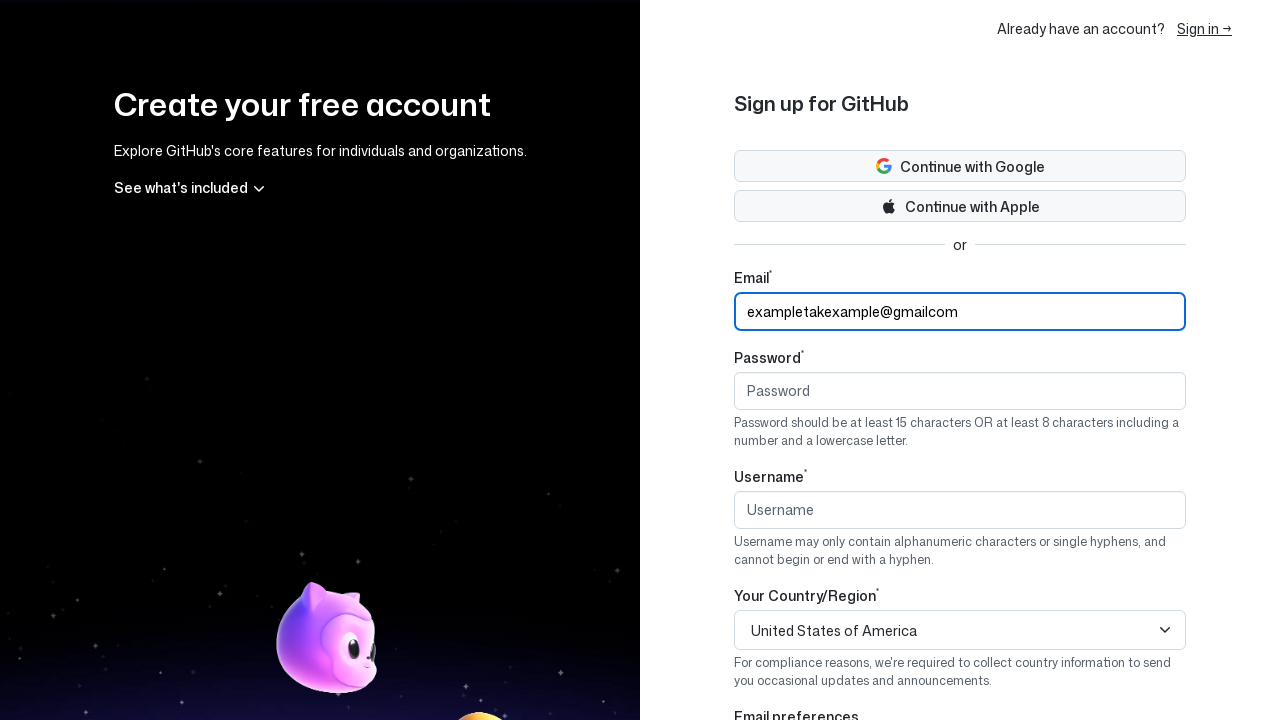